Tests search functionality by searching for "nut" and verifying that Nuts Mixture and Walnuts products appear in results

Starting URL: https://rahulshettyacademy.com/seleniumPractise/#/

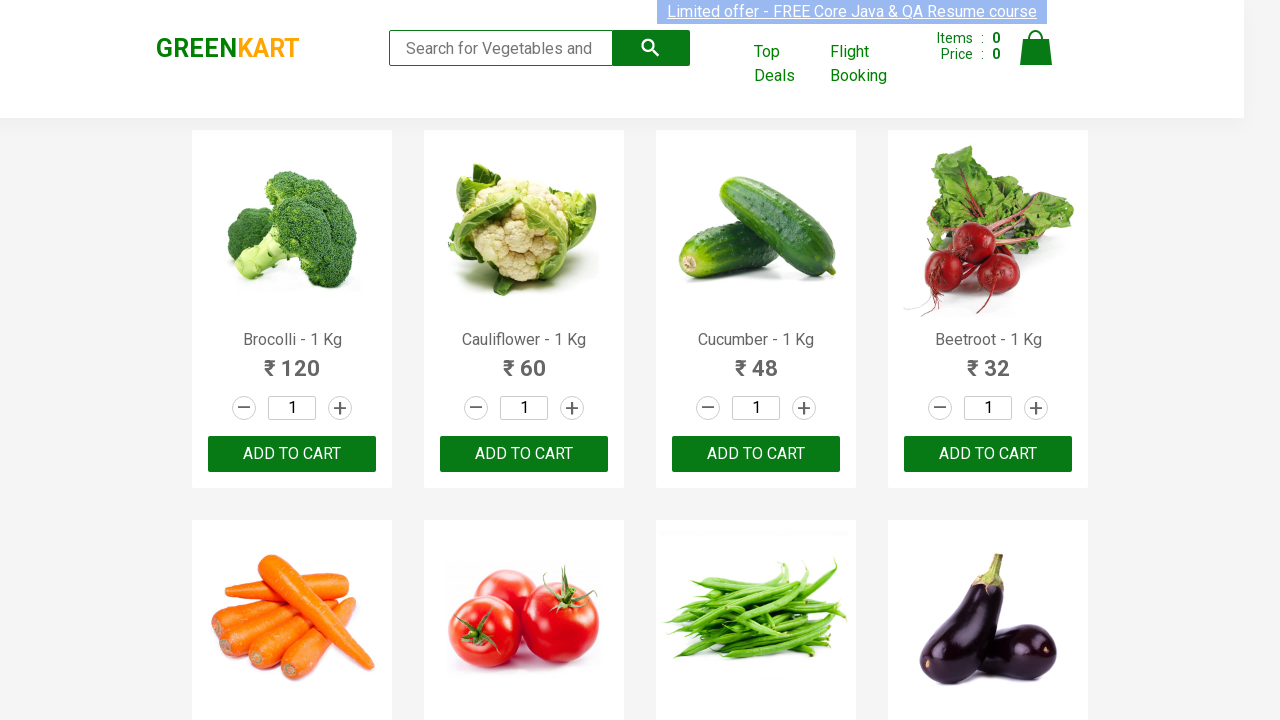

Filled search box with 'nut' on .search-keyword
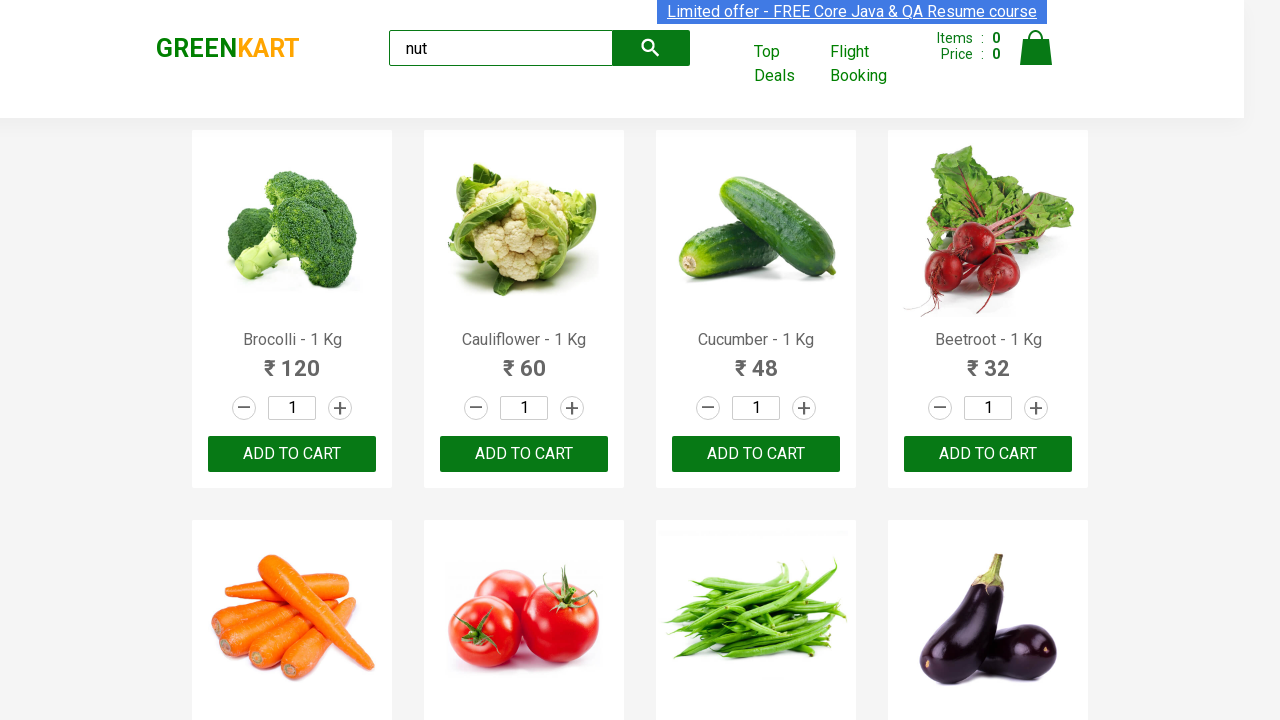

Clicked search button at (651, 48) on .search-button
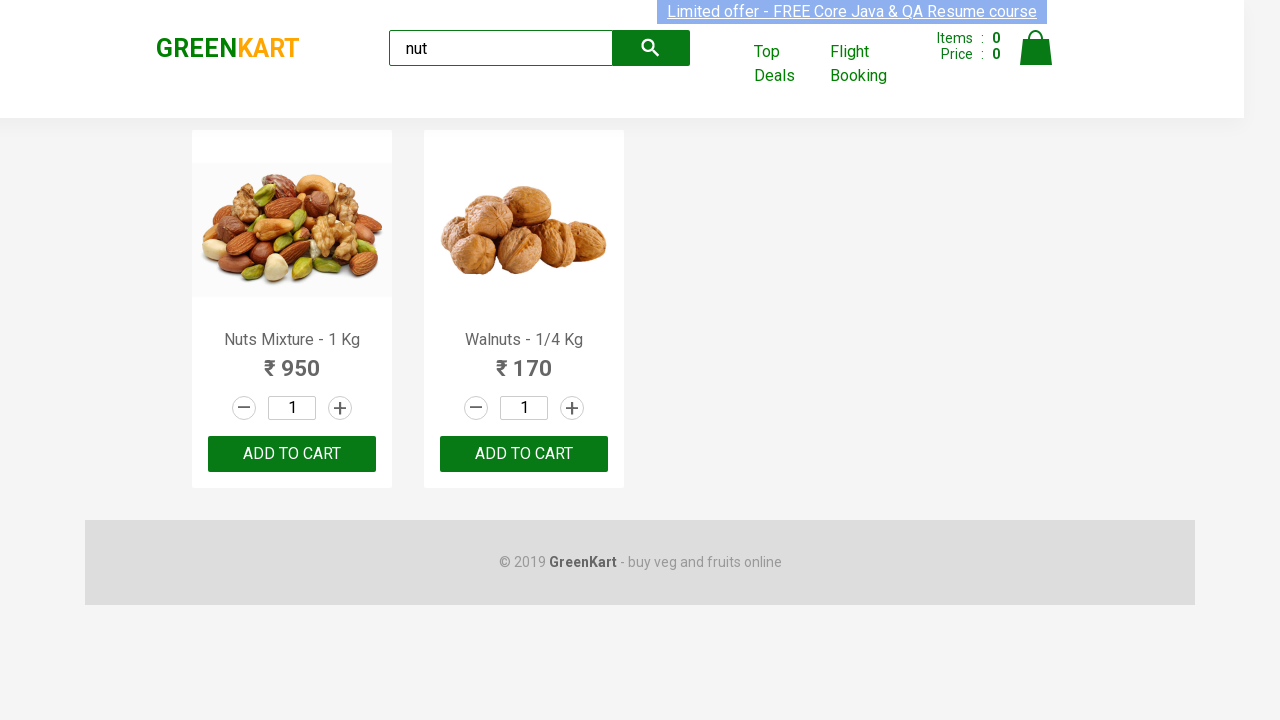

Nuts Mixture - 1 Kg product appeared in search results
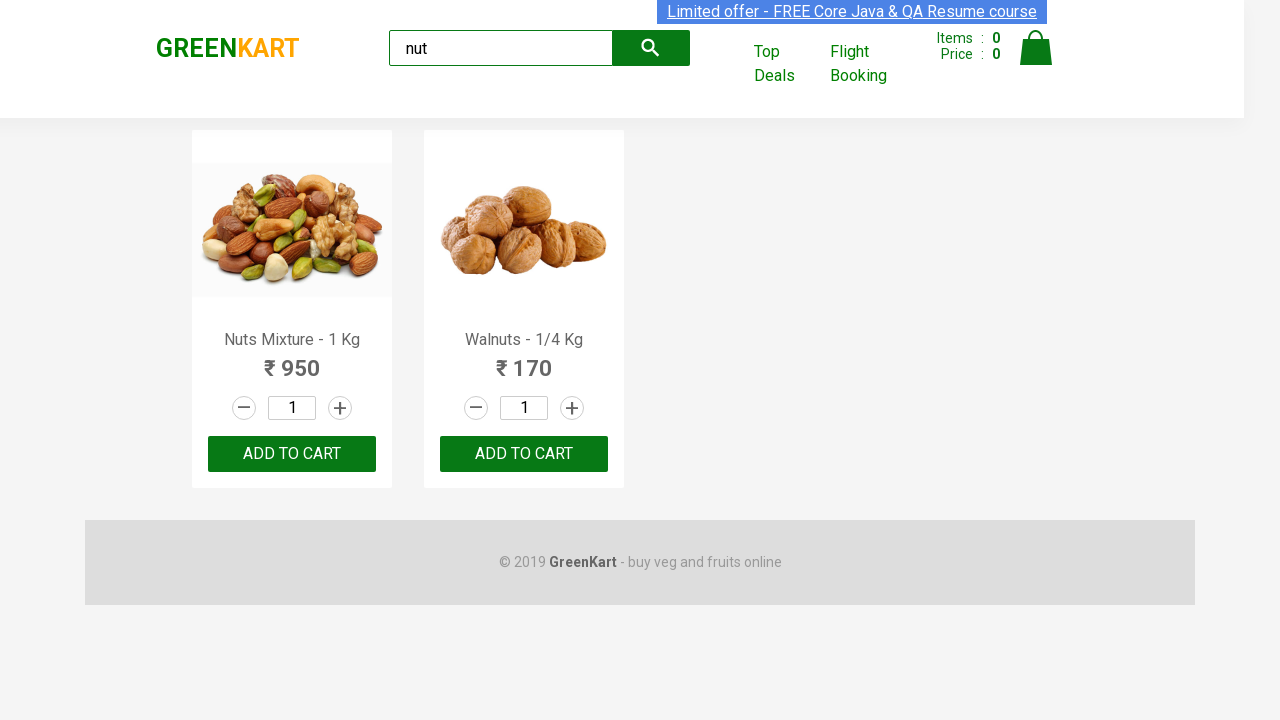

Walnuts - 1/4 Kg product appeared in search results
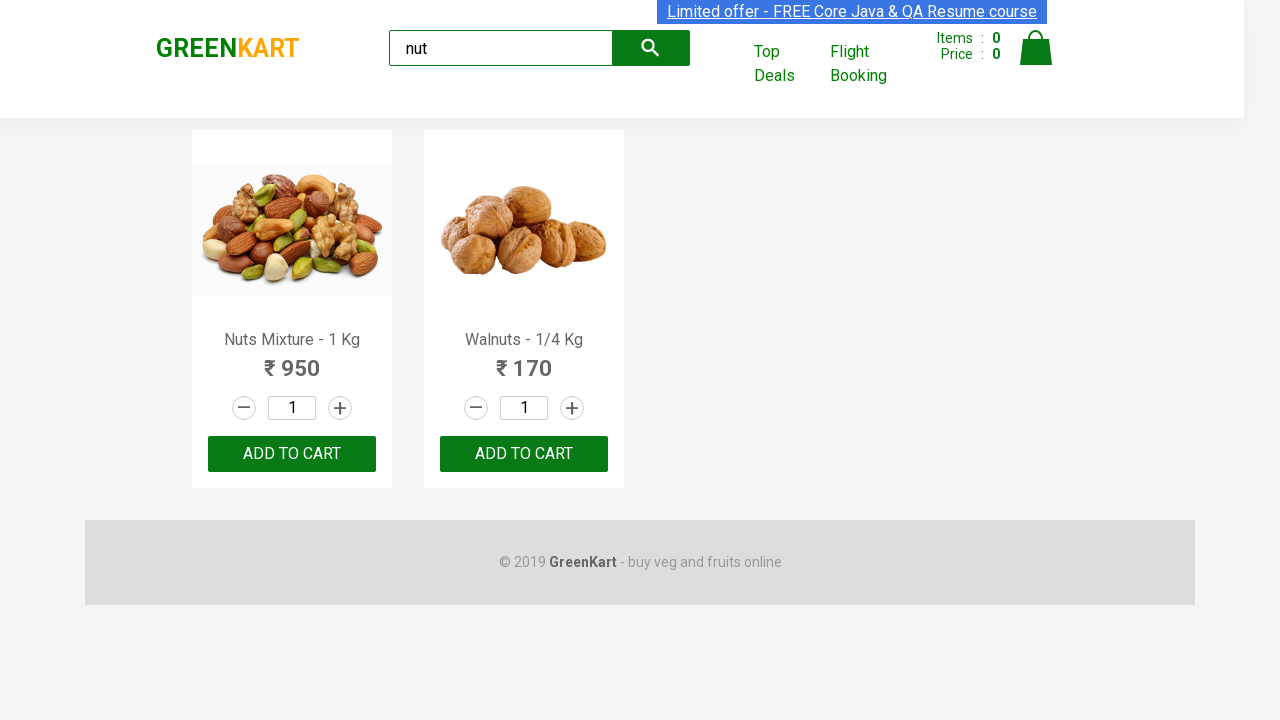

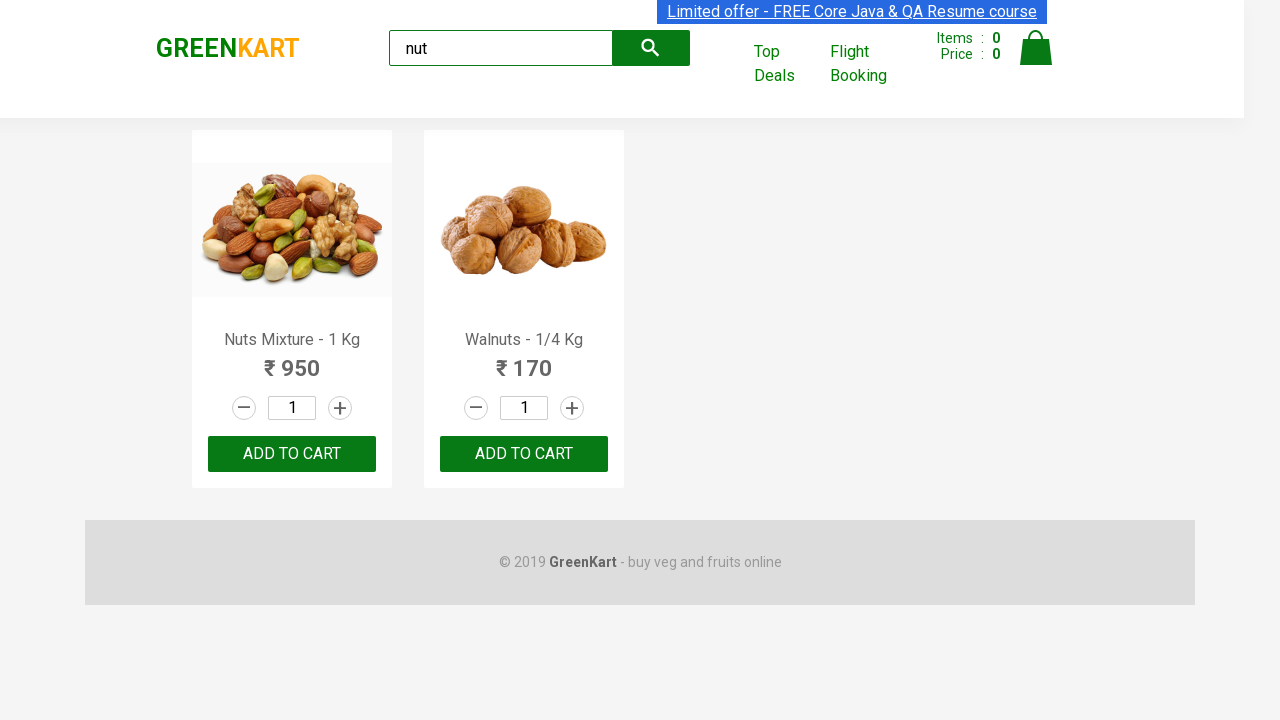